Tests a vegetable shopping site by searching for products containing "ca", verifying 4 products are visible, adding items to cart including a specific item (Capsicum), and verifying the brand logo text.

Starting URL: https://rahulshettyacademy.com/seleniumPractise/#/

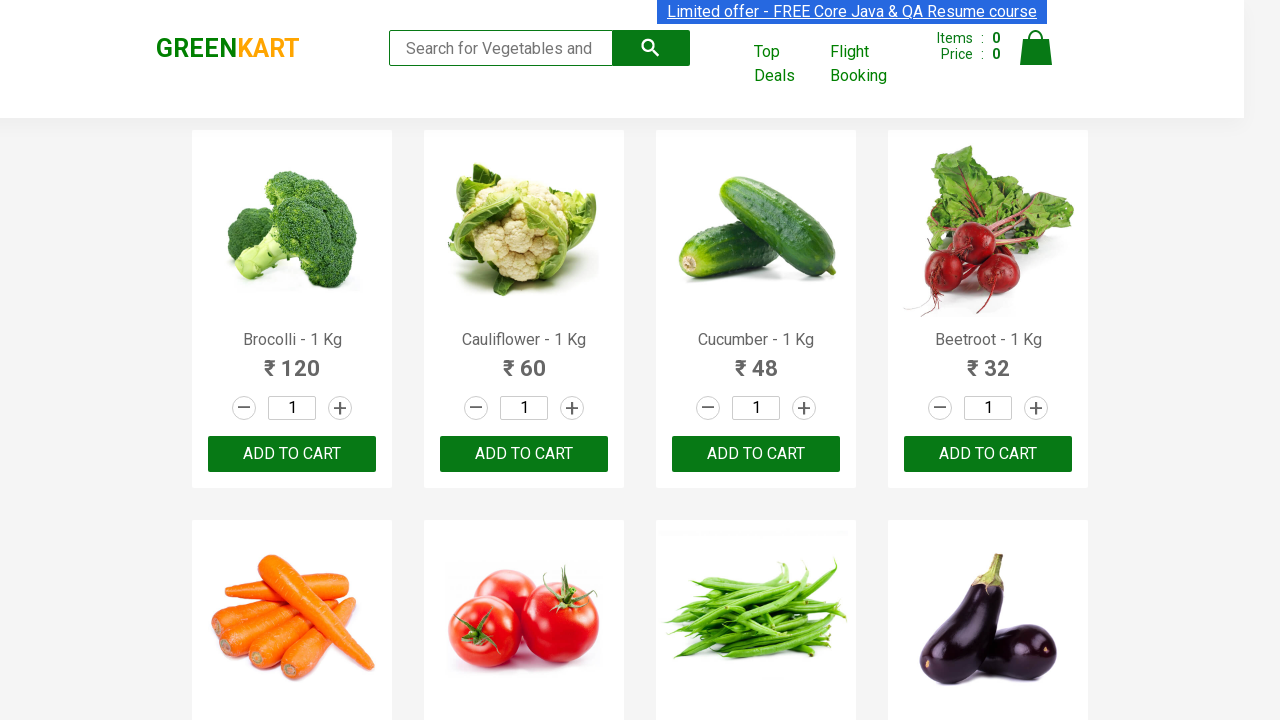

Typed 'ca' in search box on .search-keyword
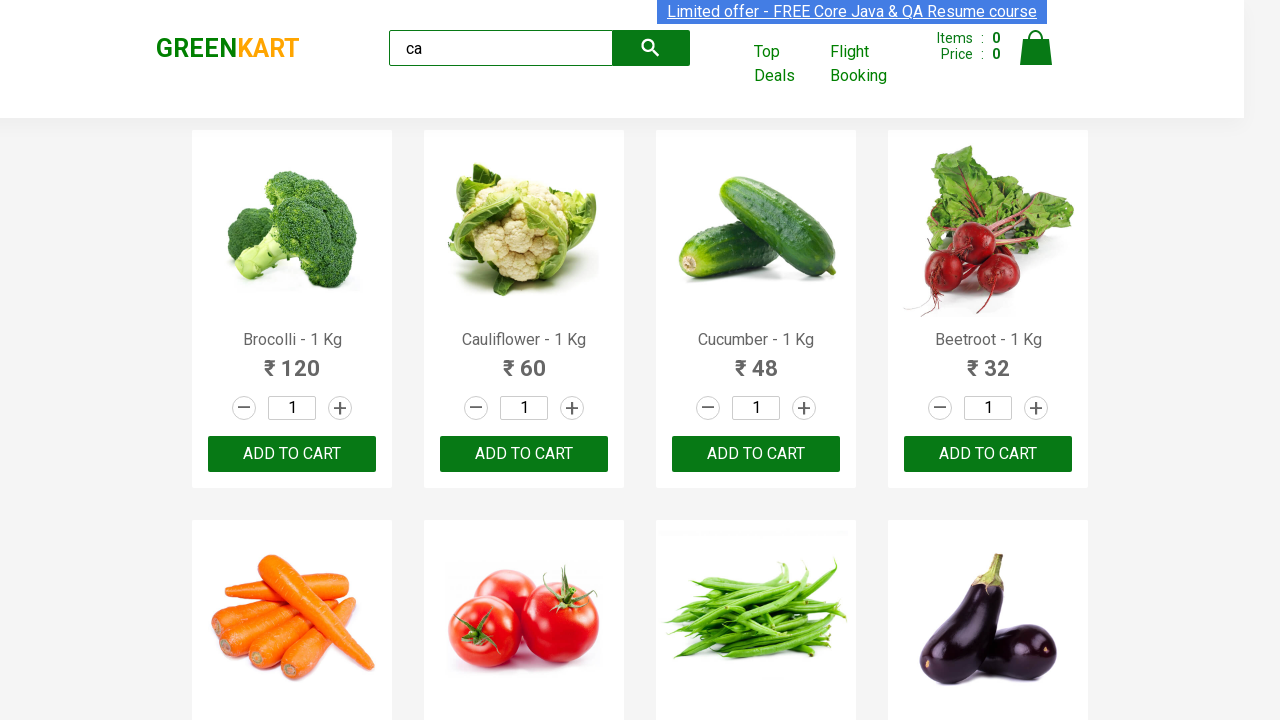

Waited for search results to load
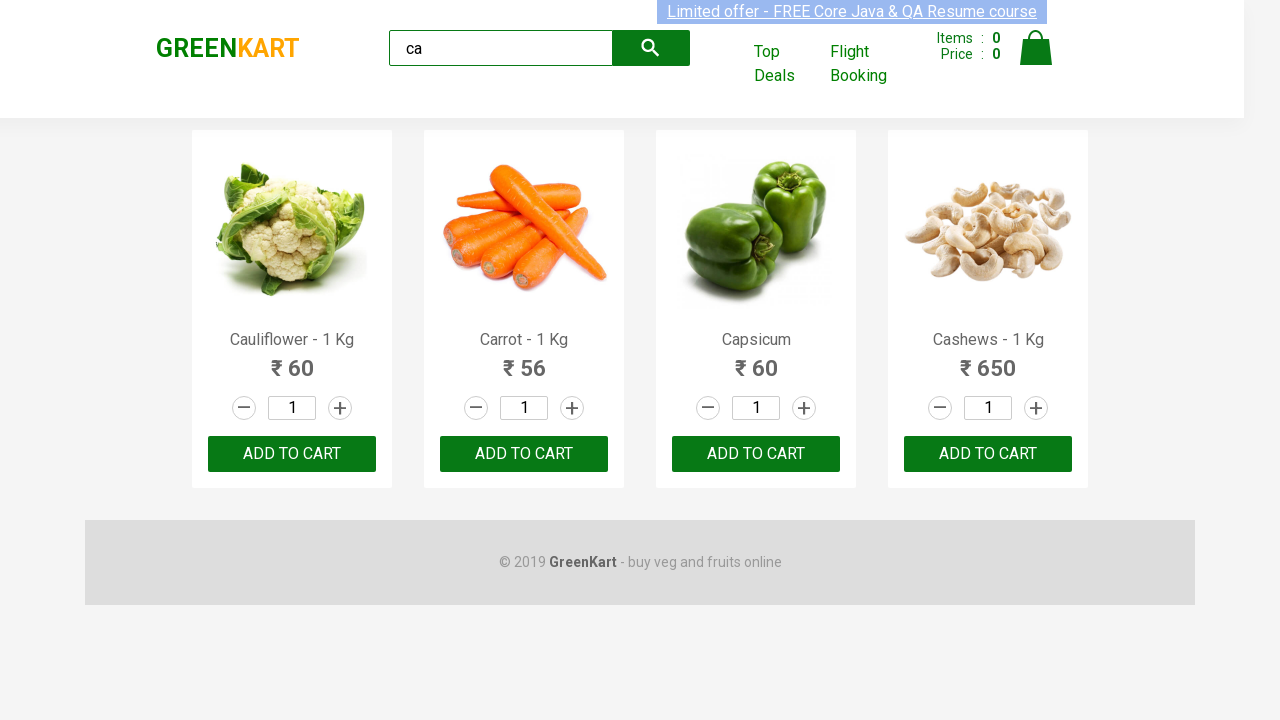

Verified 4 products are visible
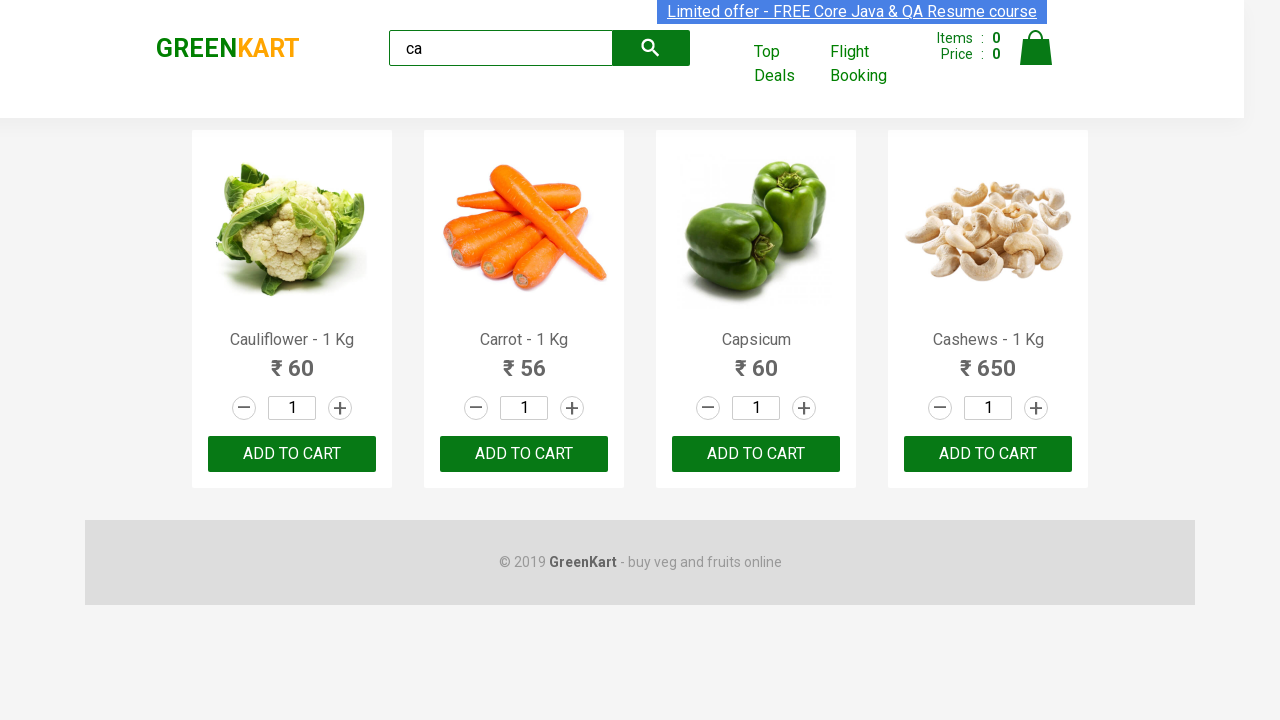

Verified products container has 4 products
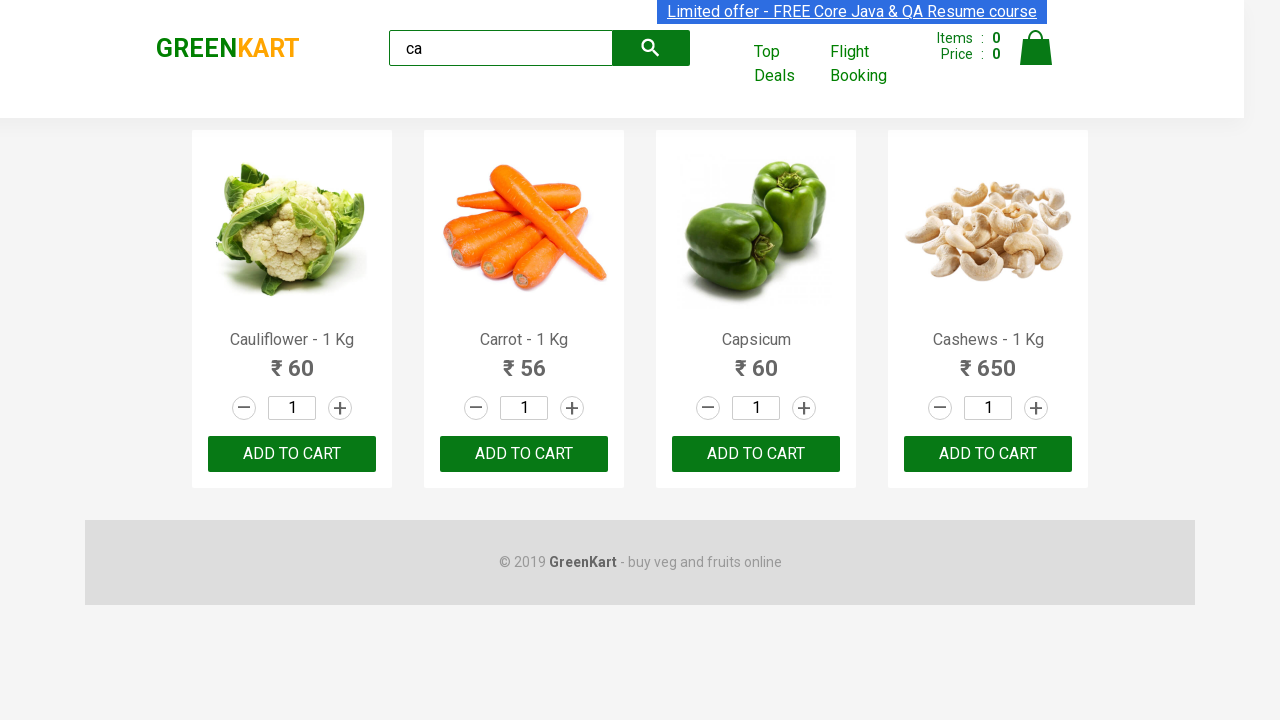

Clicked ADD TO CART on the third product at (756, 454) on .products .product >> nth=2 >> text=ADD TO CART
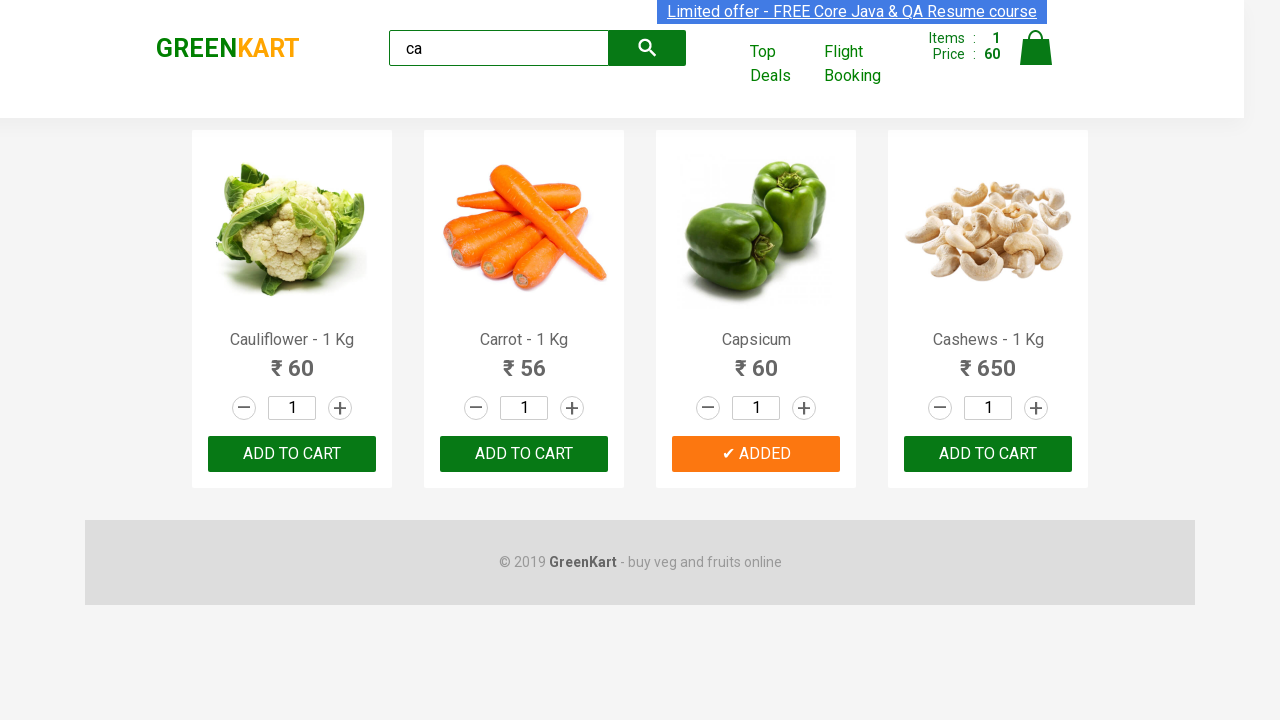

Clicked ADD TO CART button for Capsicum product at (756, 454) on .products .product >> nth=2 >> button
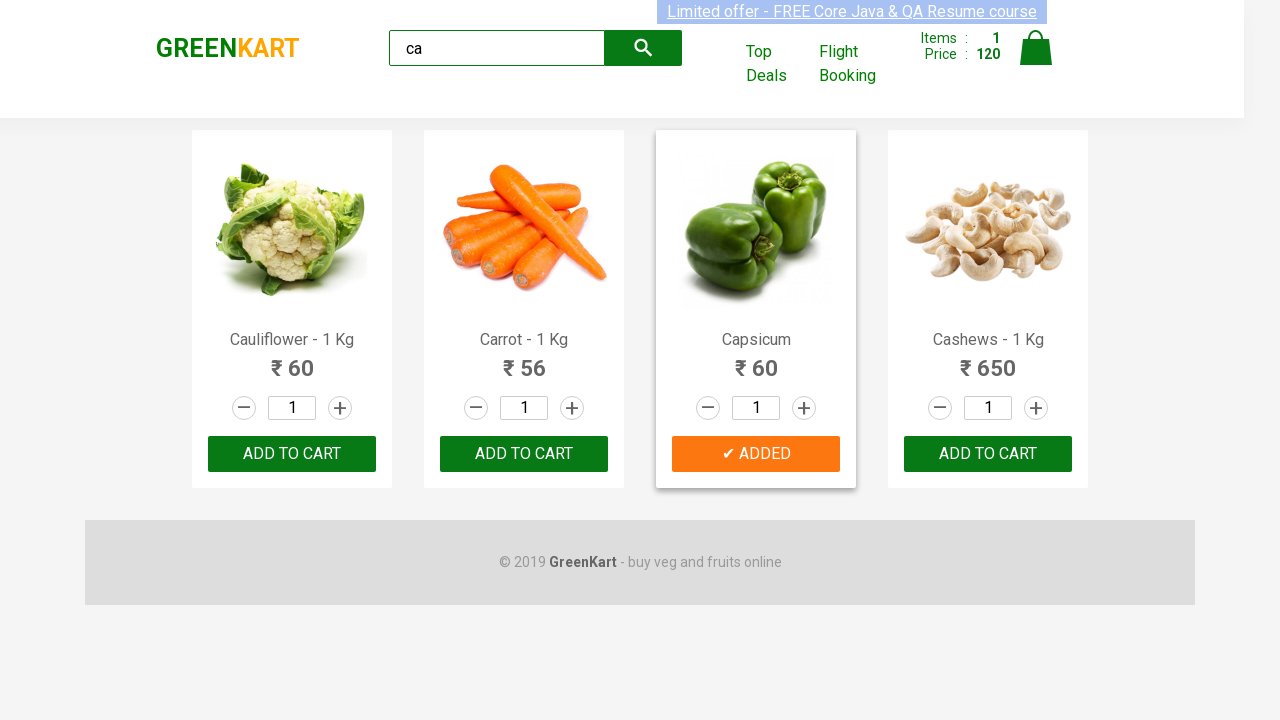

Verified brand logo text is GREENKART
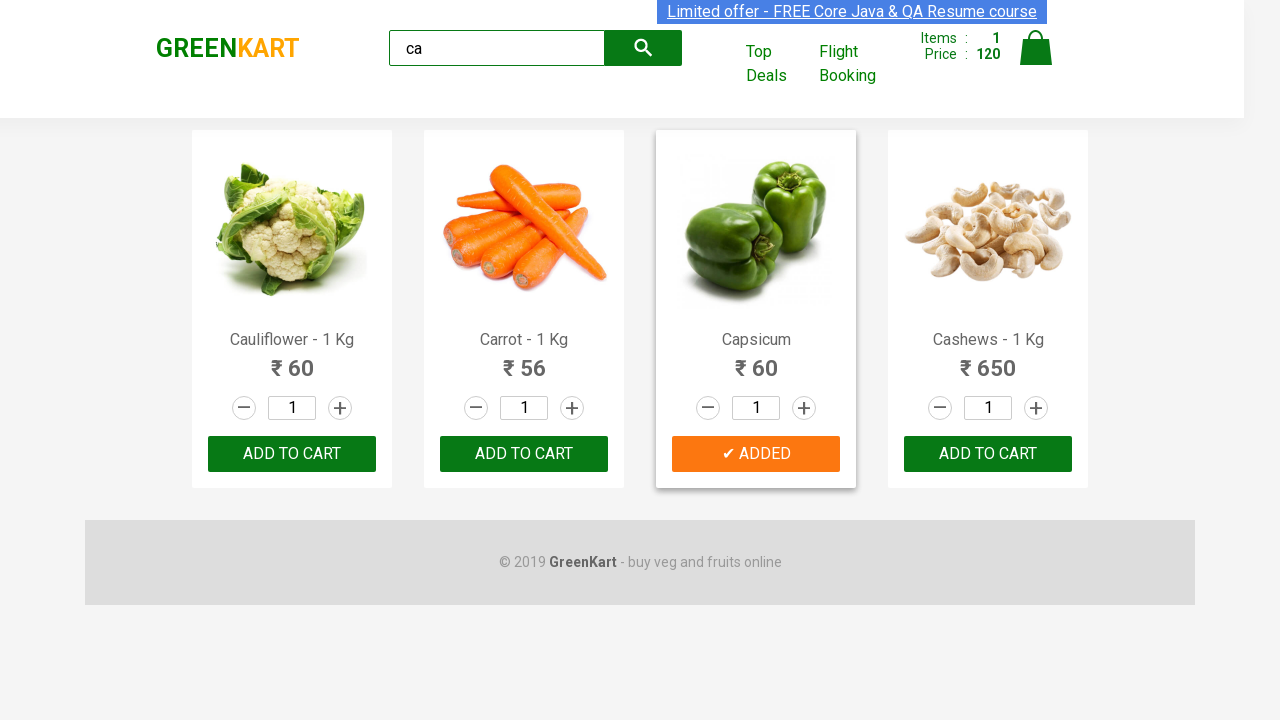

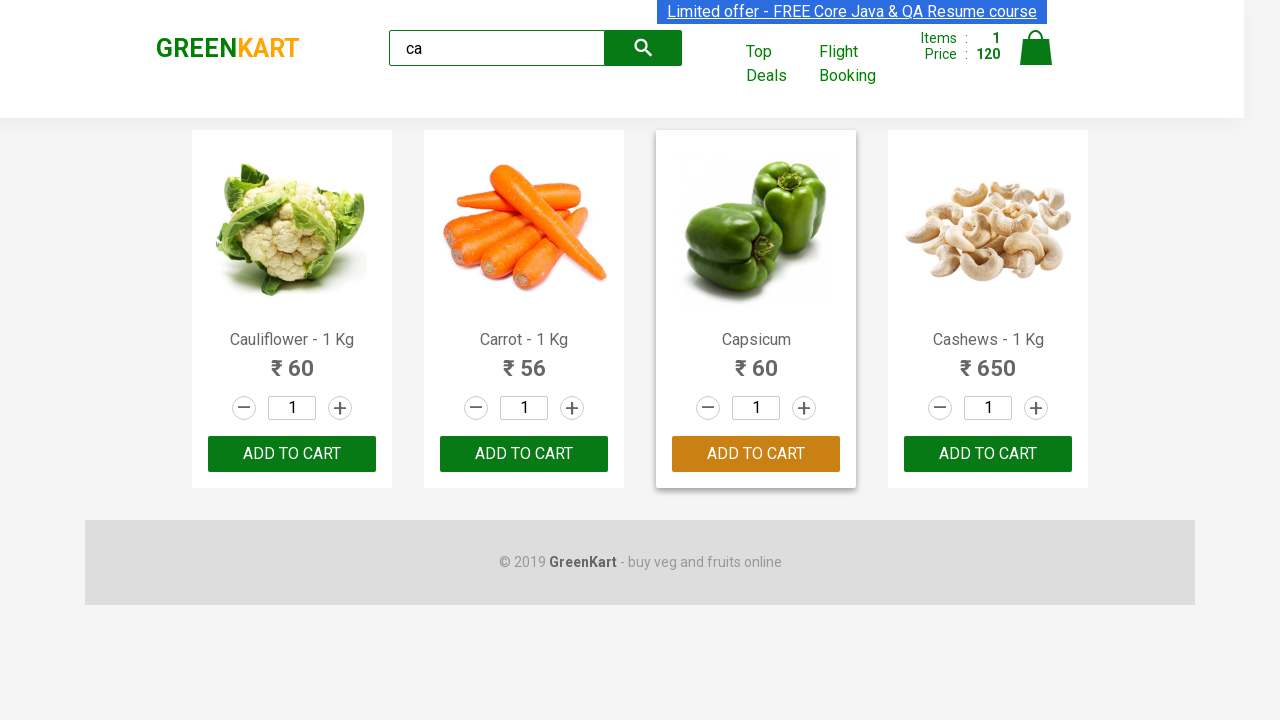